Navigates to an OpenCart demo store and verifies that the page title is "Your Store"

Starting URL: https://naveenautomationlabs.com/opencart/

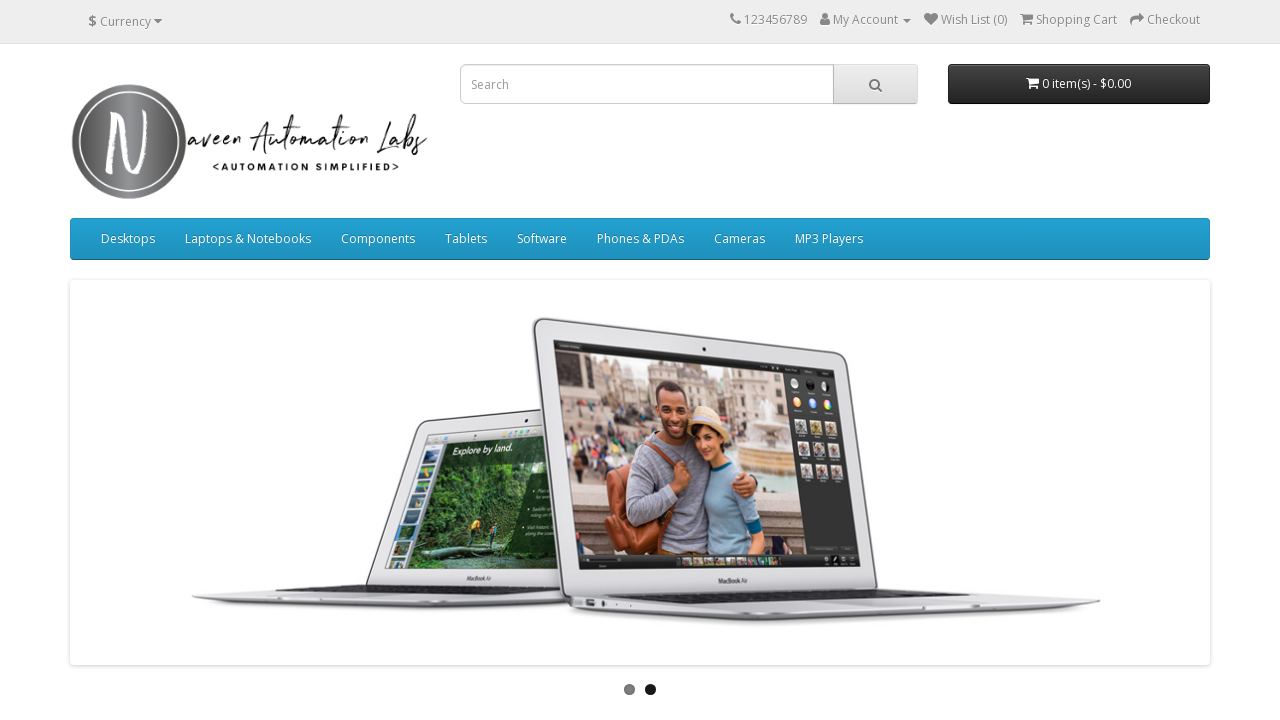

Waited for page to reach domcontentloaded state
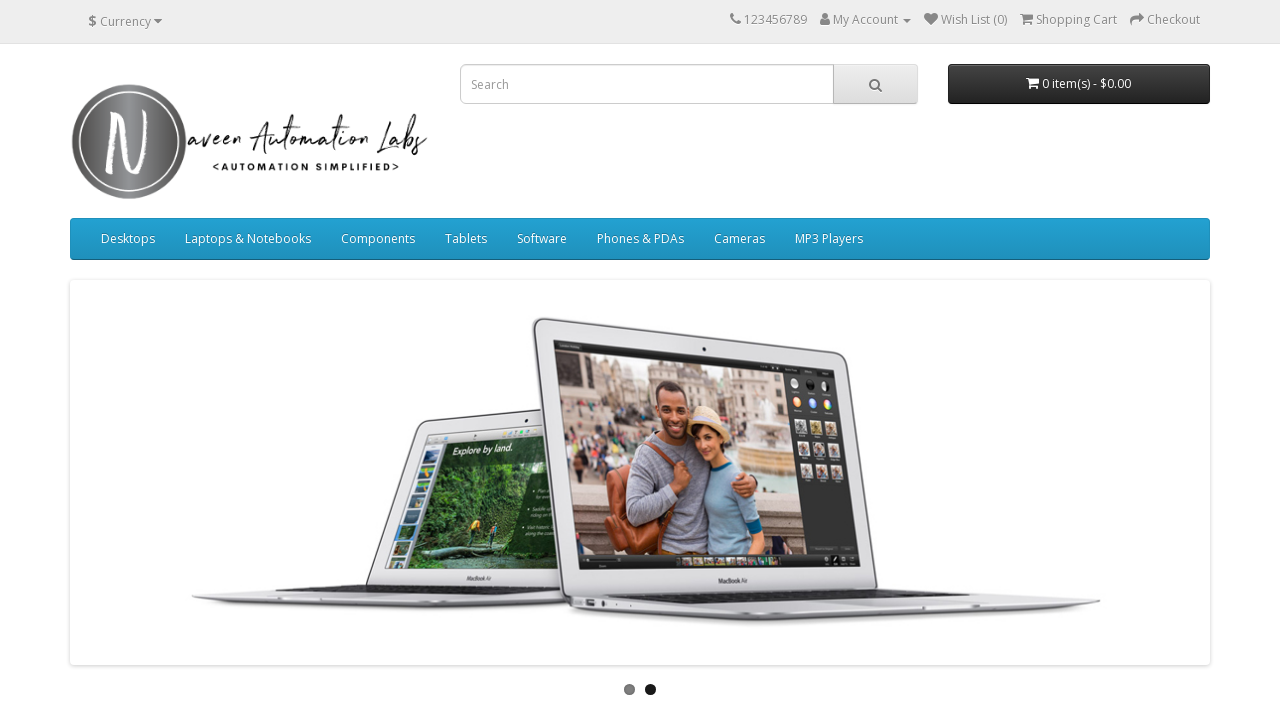

Verified page title is 'Your Store'
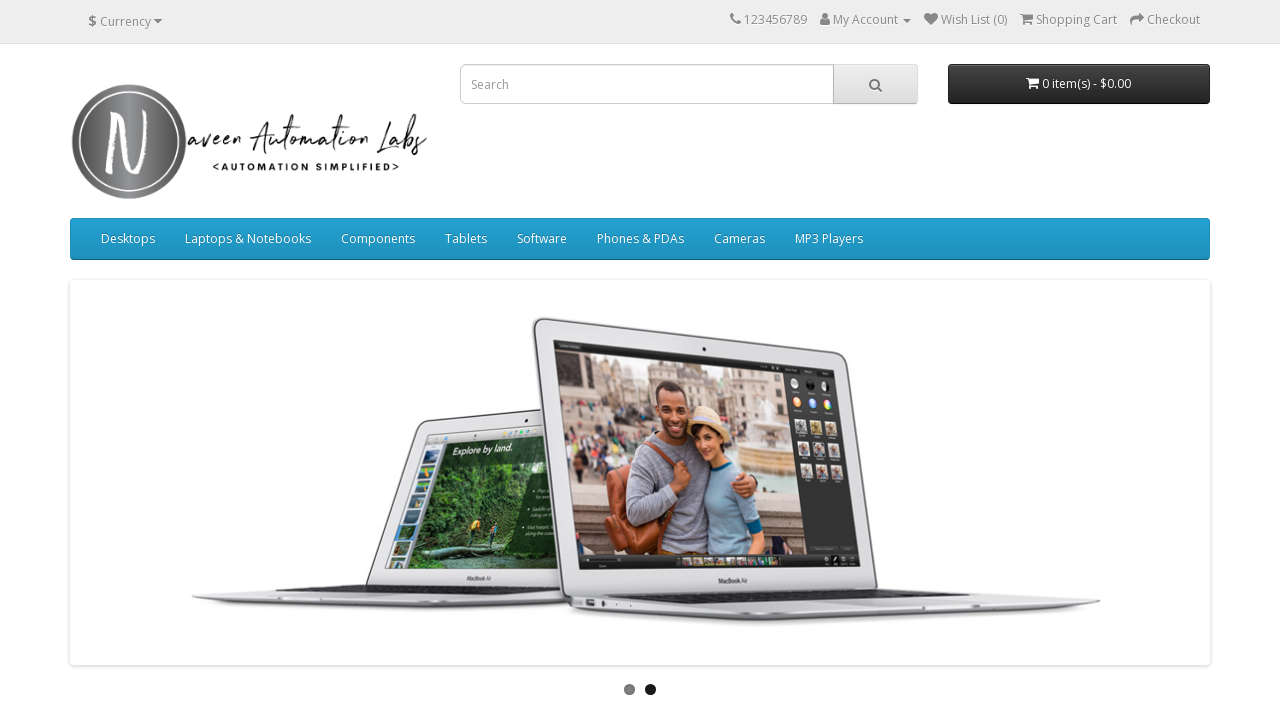

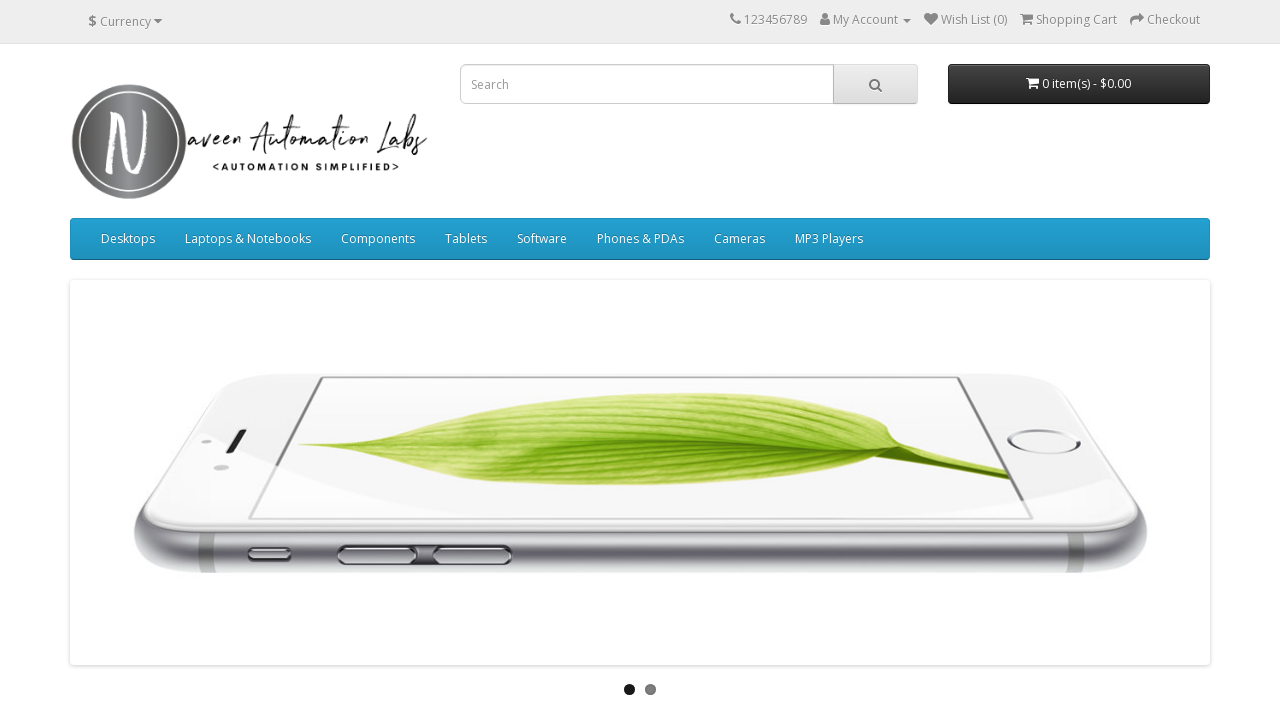